Tests the Telegram social media icon opens Telegram channel in new tab

Starting URL: https://test-server-pro.ru/

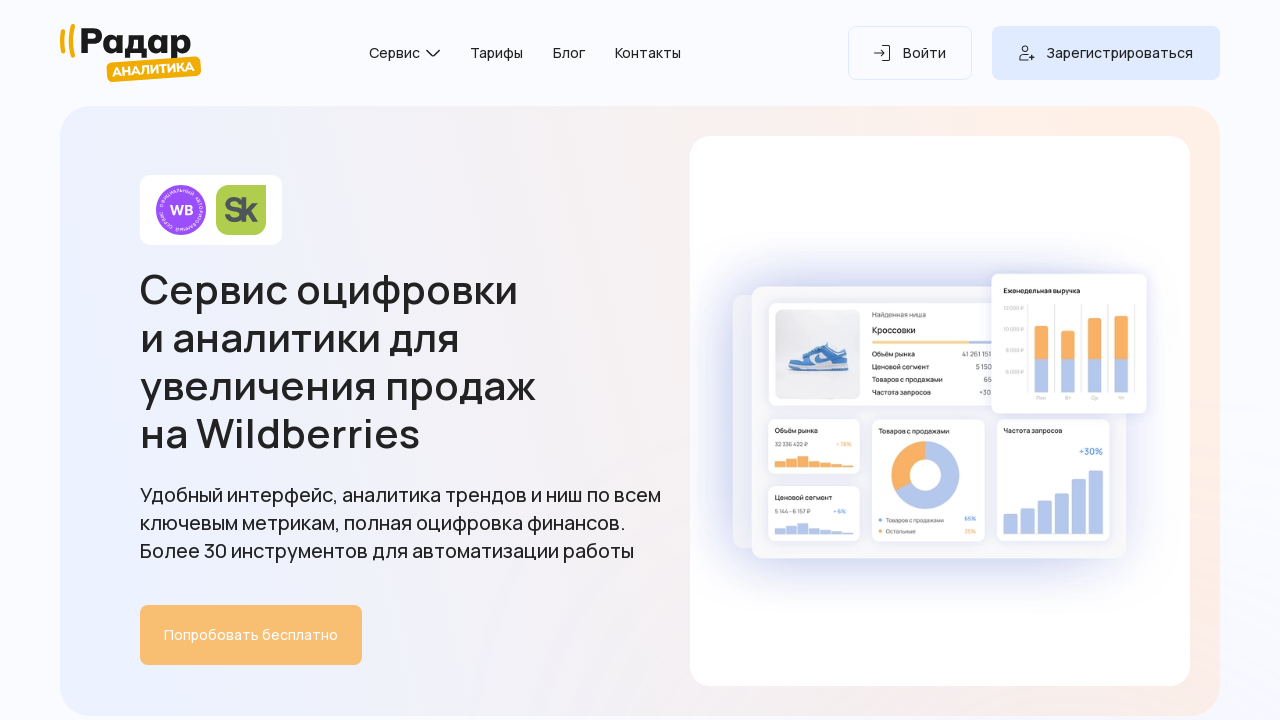

Set viewport size to 1920x1080
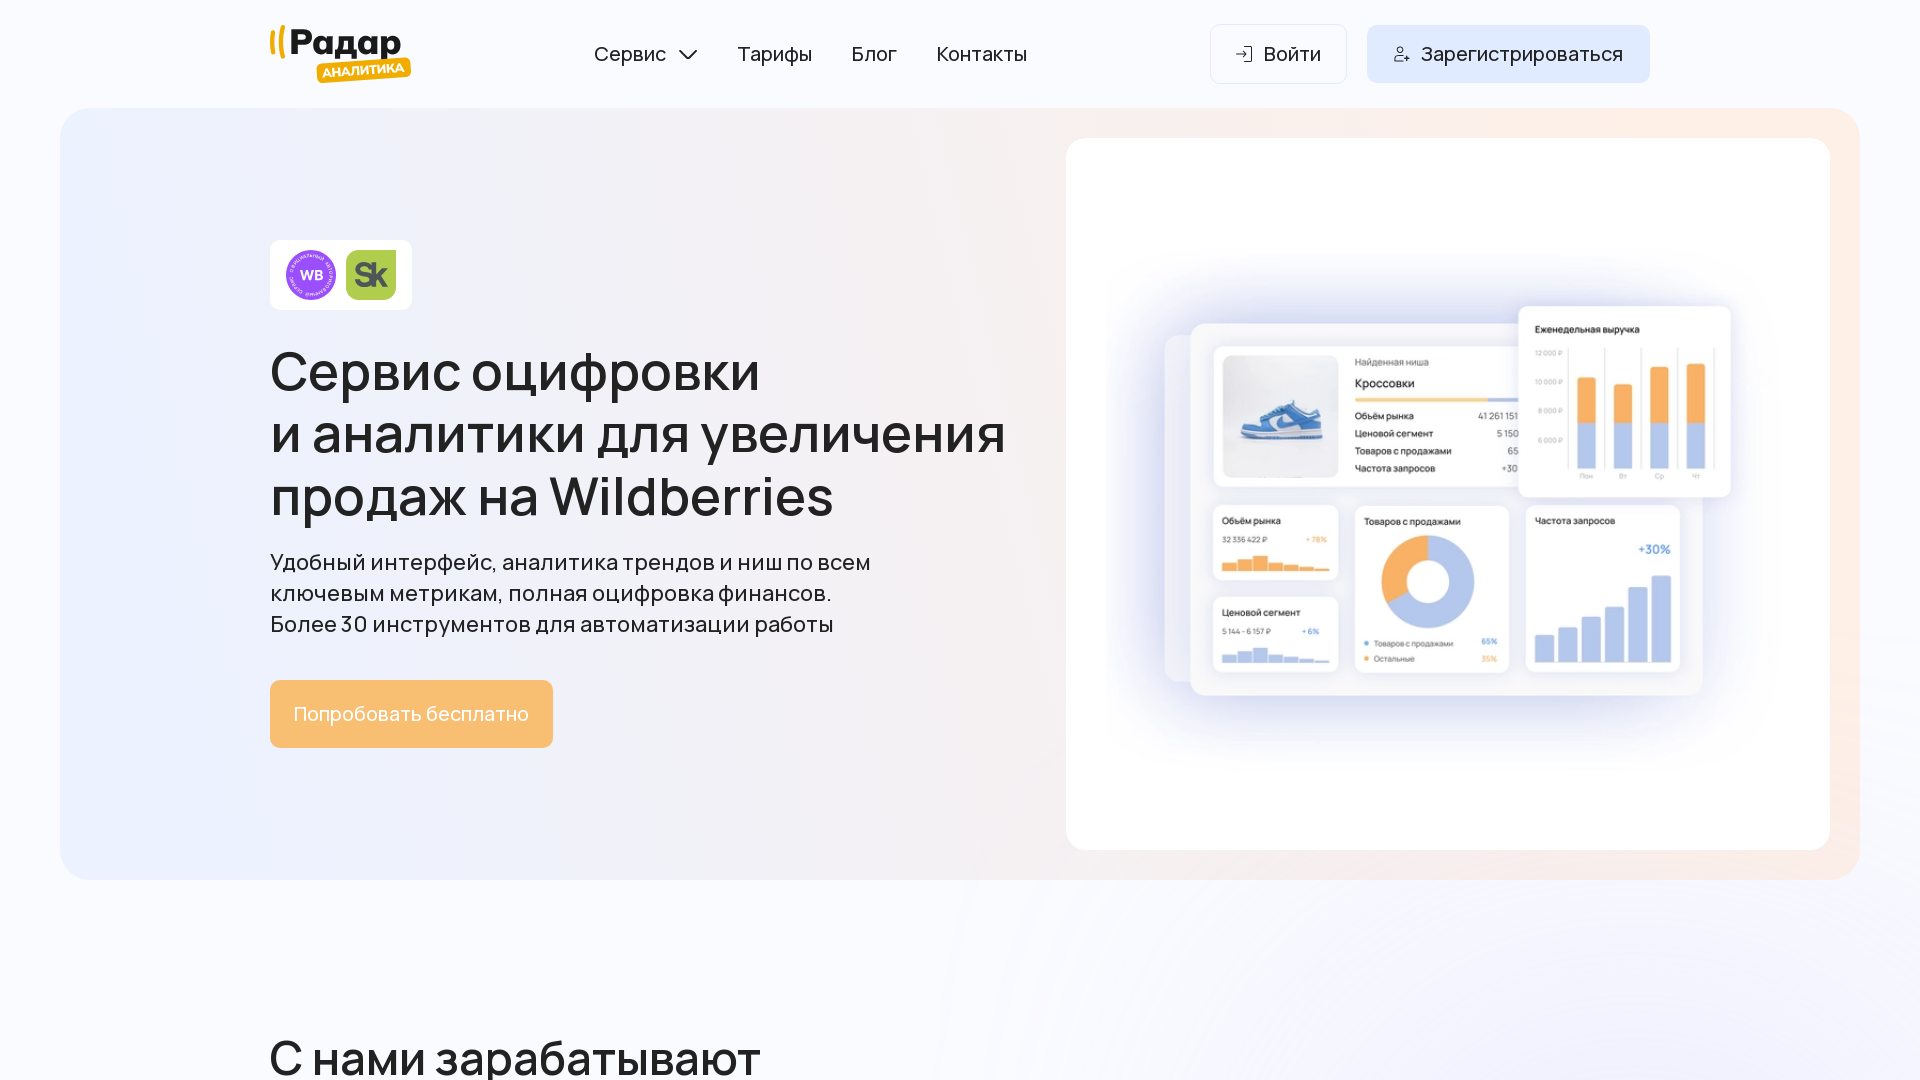

Clicked Telegram icon link in social media section at (1630, 541) on internal:role=link[name="Ссылка на Radar-analytica"i]
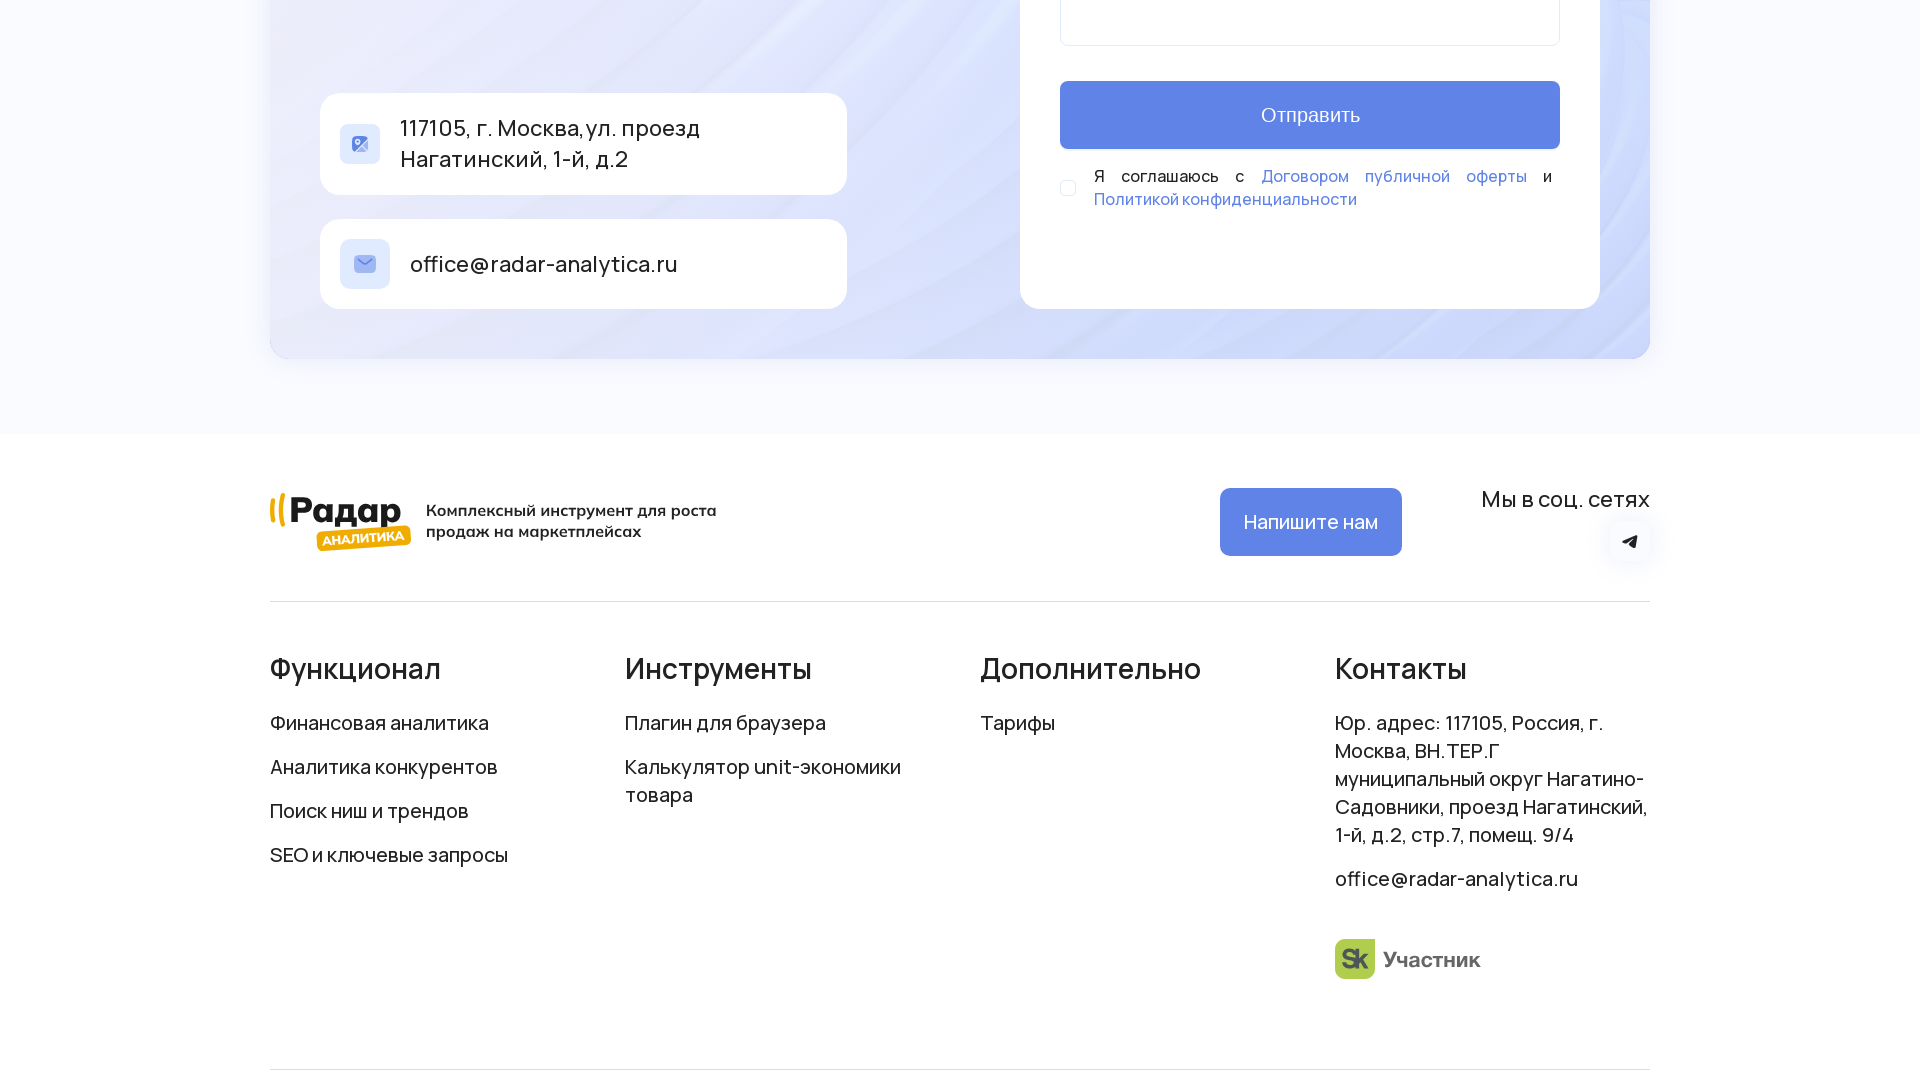

Telegram channel opened in new tab
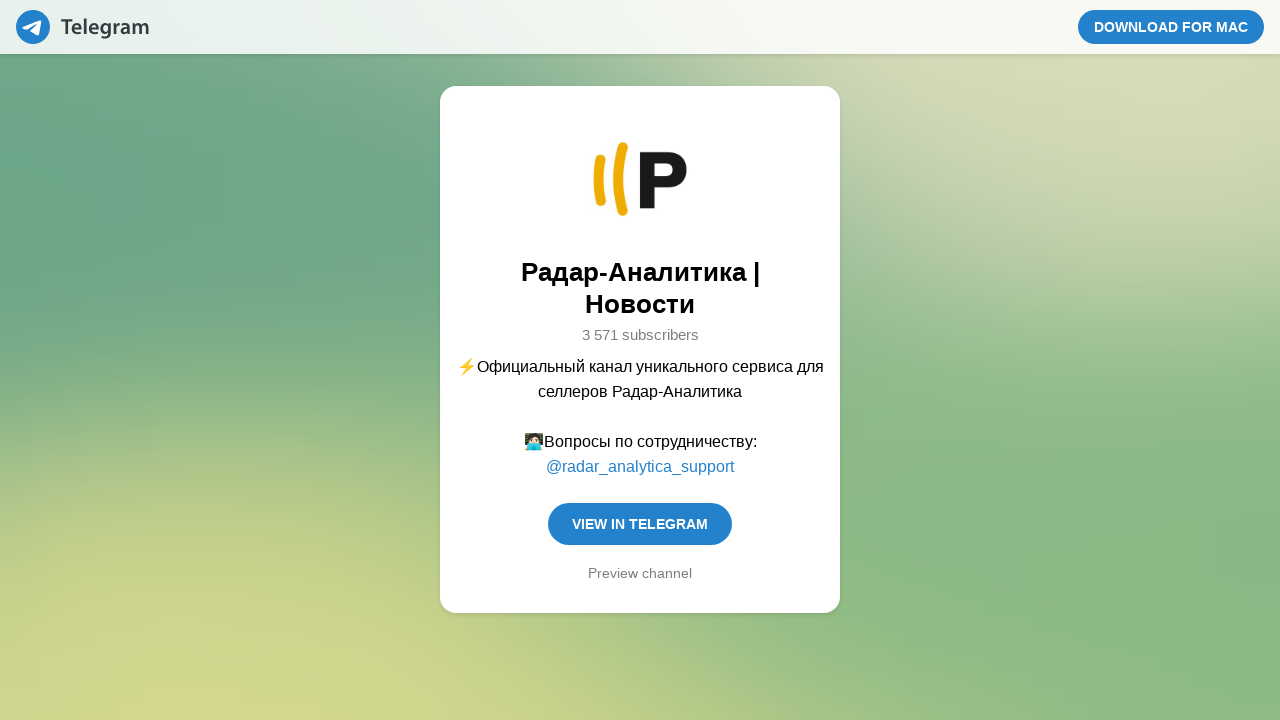

View in Telegram link is now visible on the page
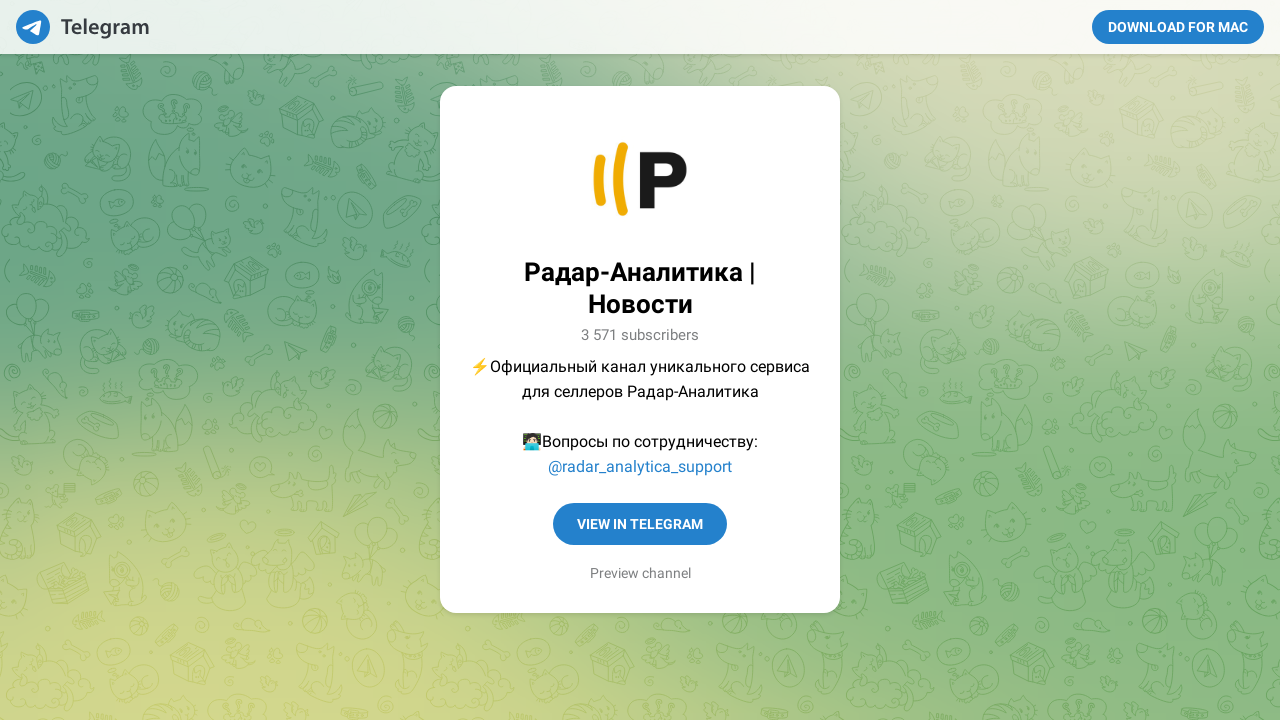

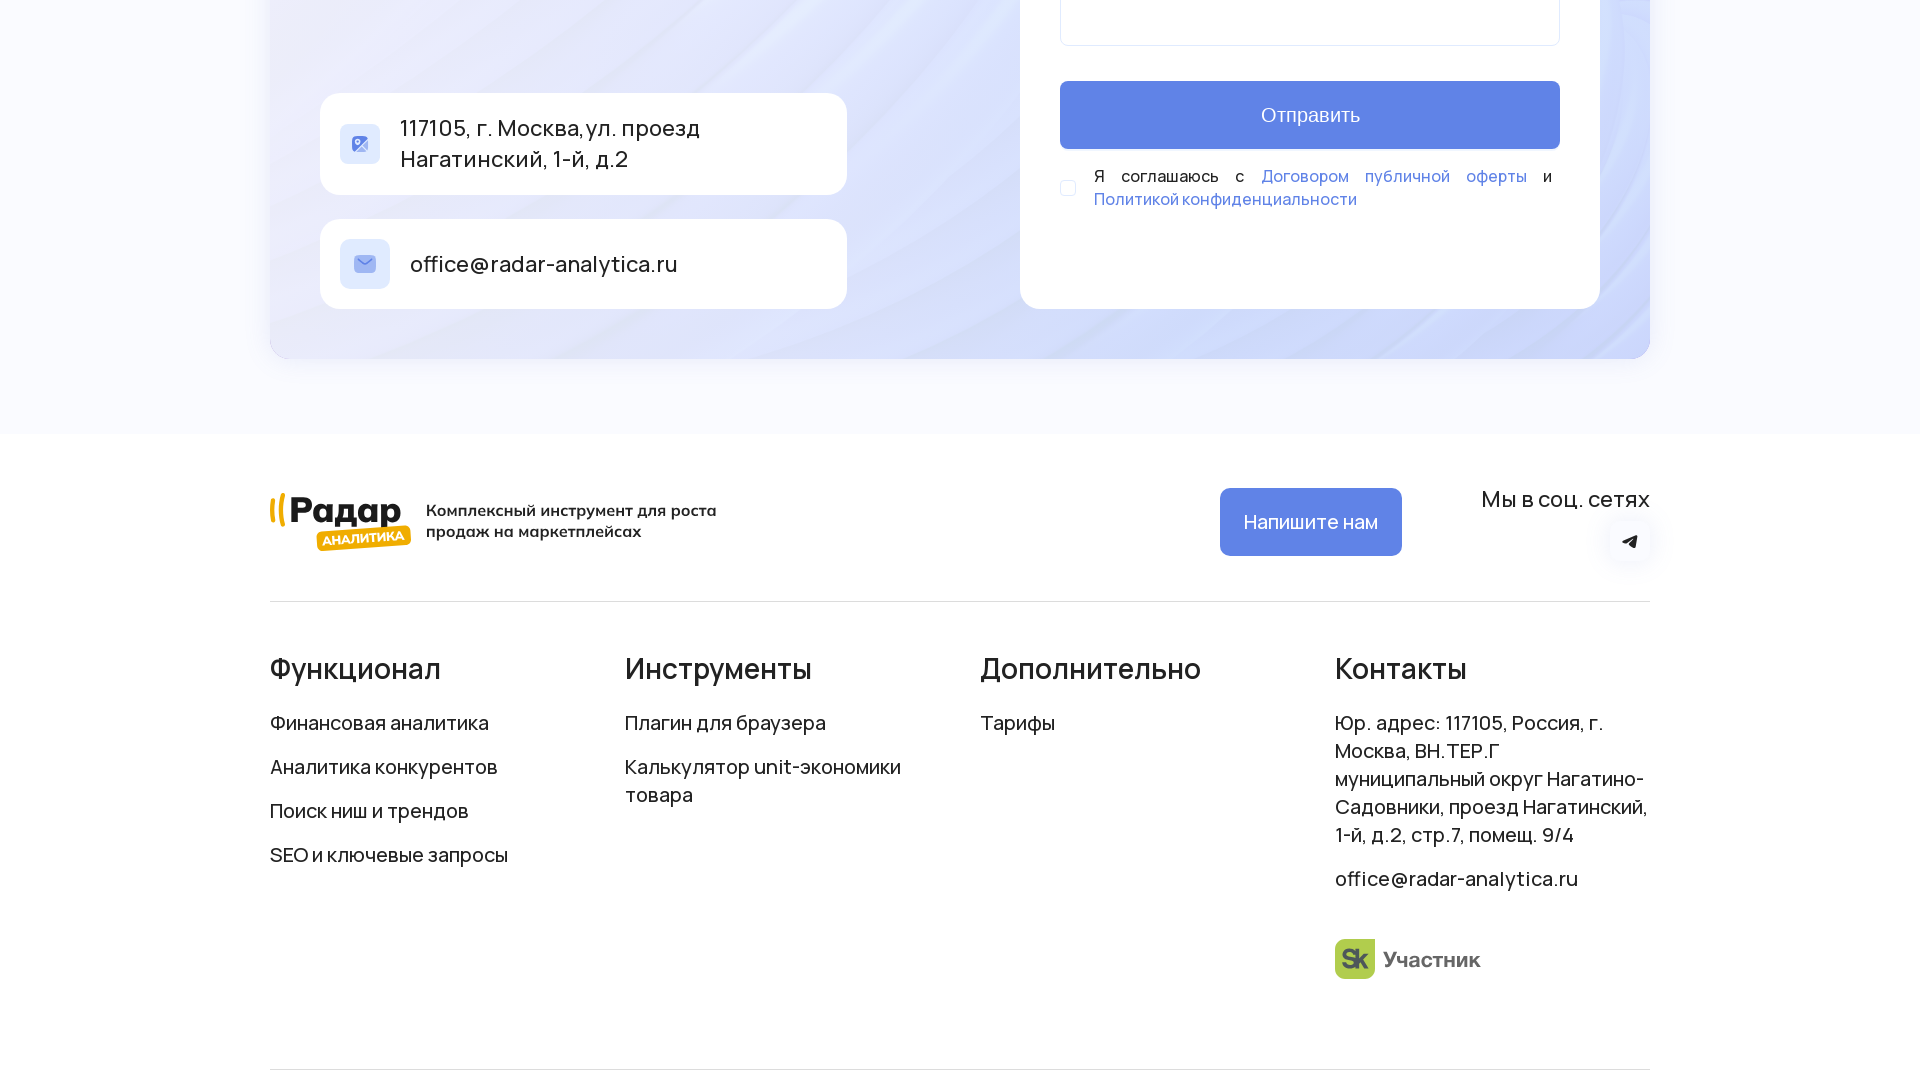